Switches to an iframe, validates text content within it, and switches back to the main frame

Starting URL: https://demoqa.com/frames

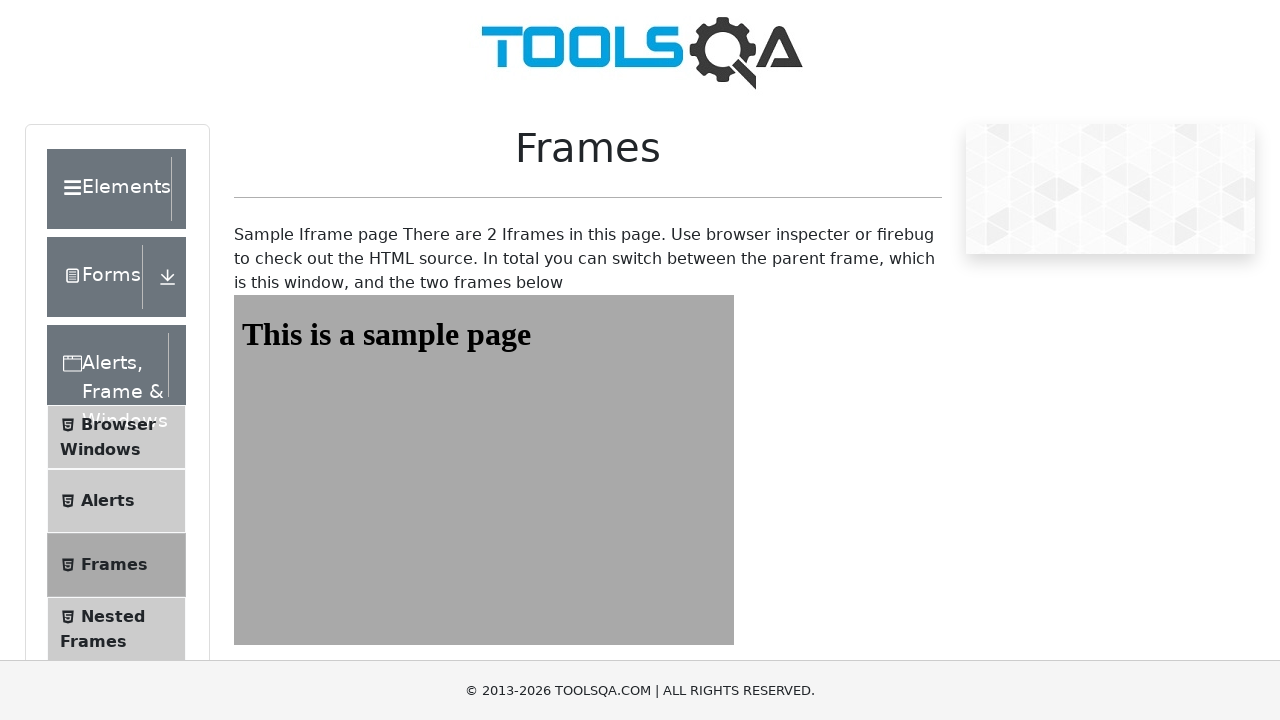

Navigated to https://demoqa.com/frames
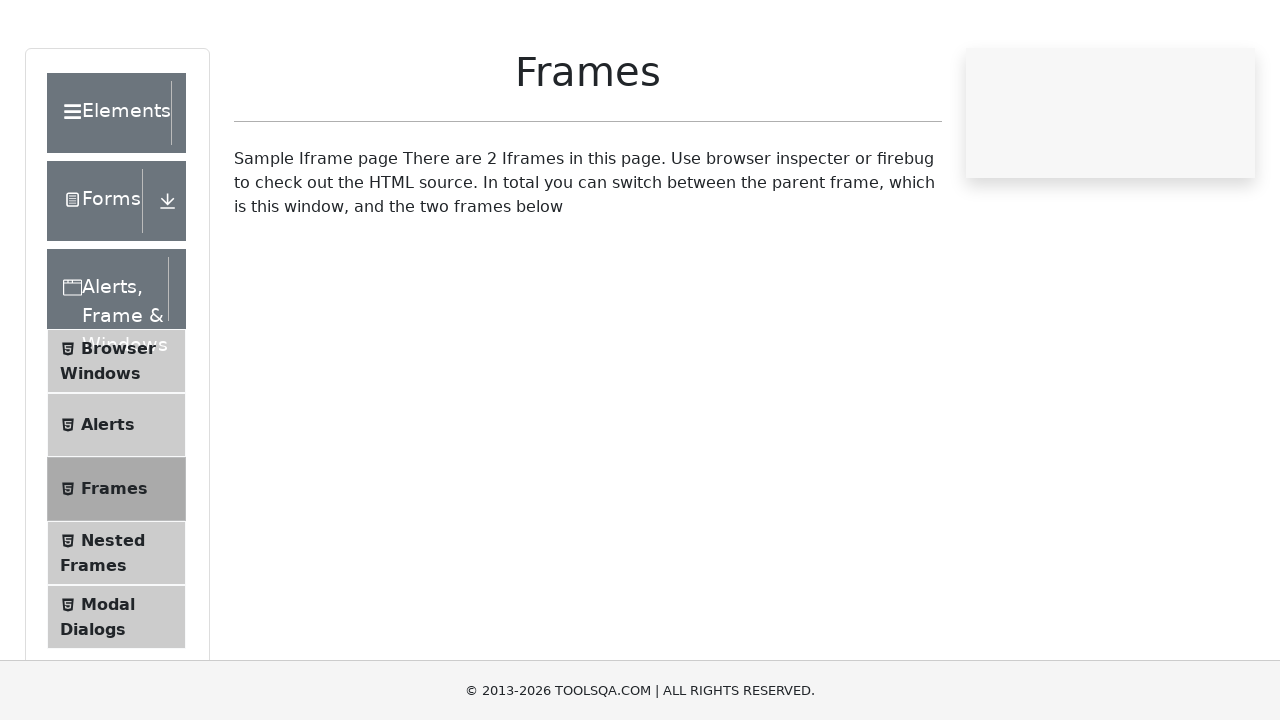

Located iframe with id 'frame2'
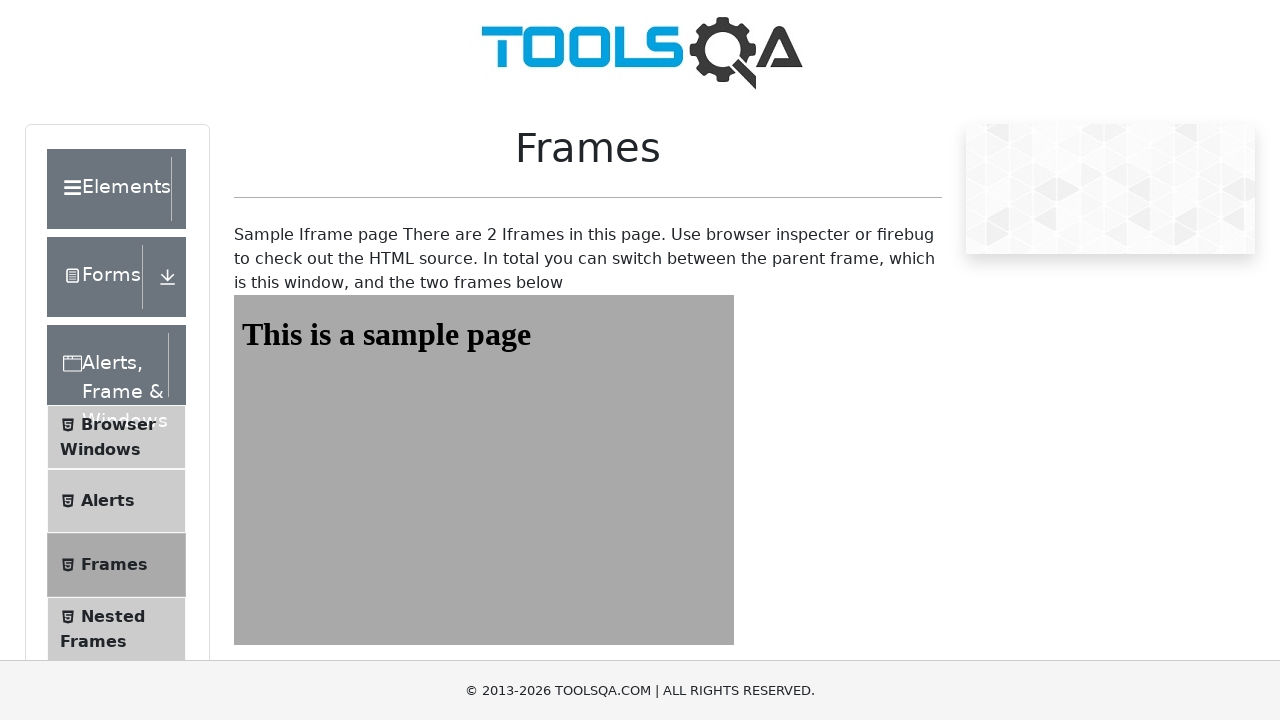

Retrieved text content from #sampleHeading element inside iframe
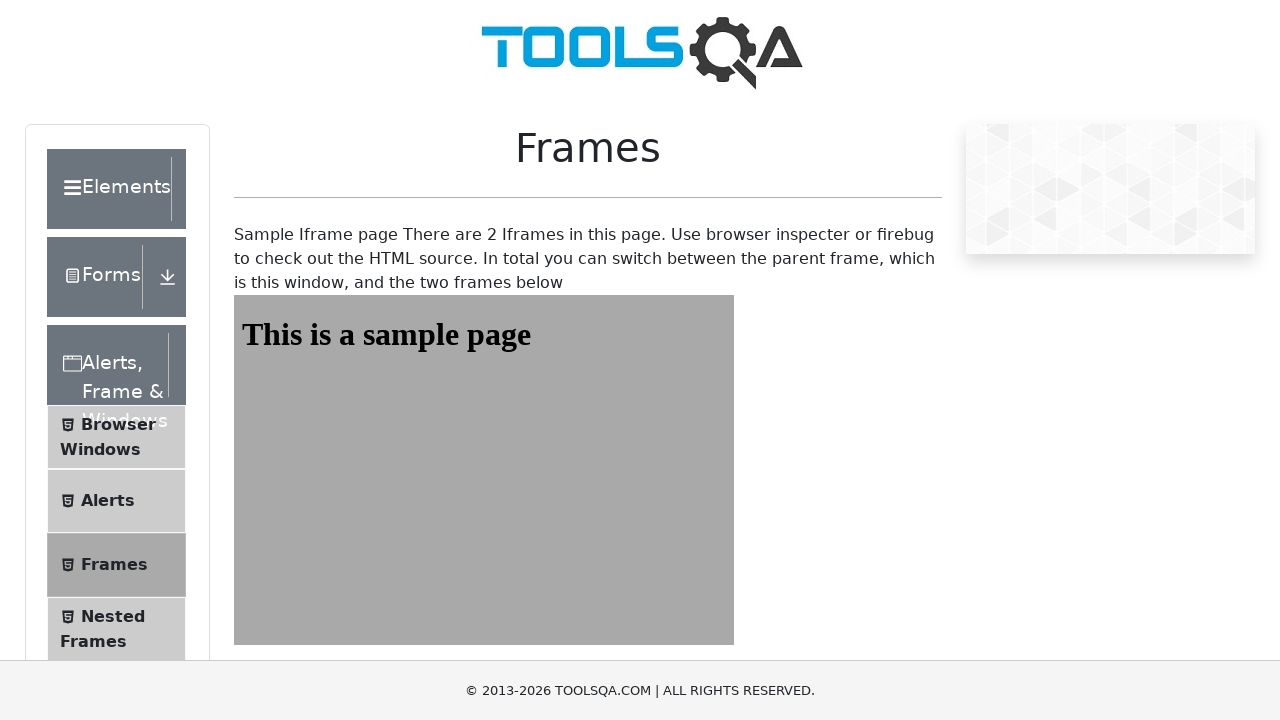

Validated that iframe heading contains 'This is a sample page'
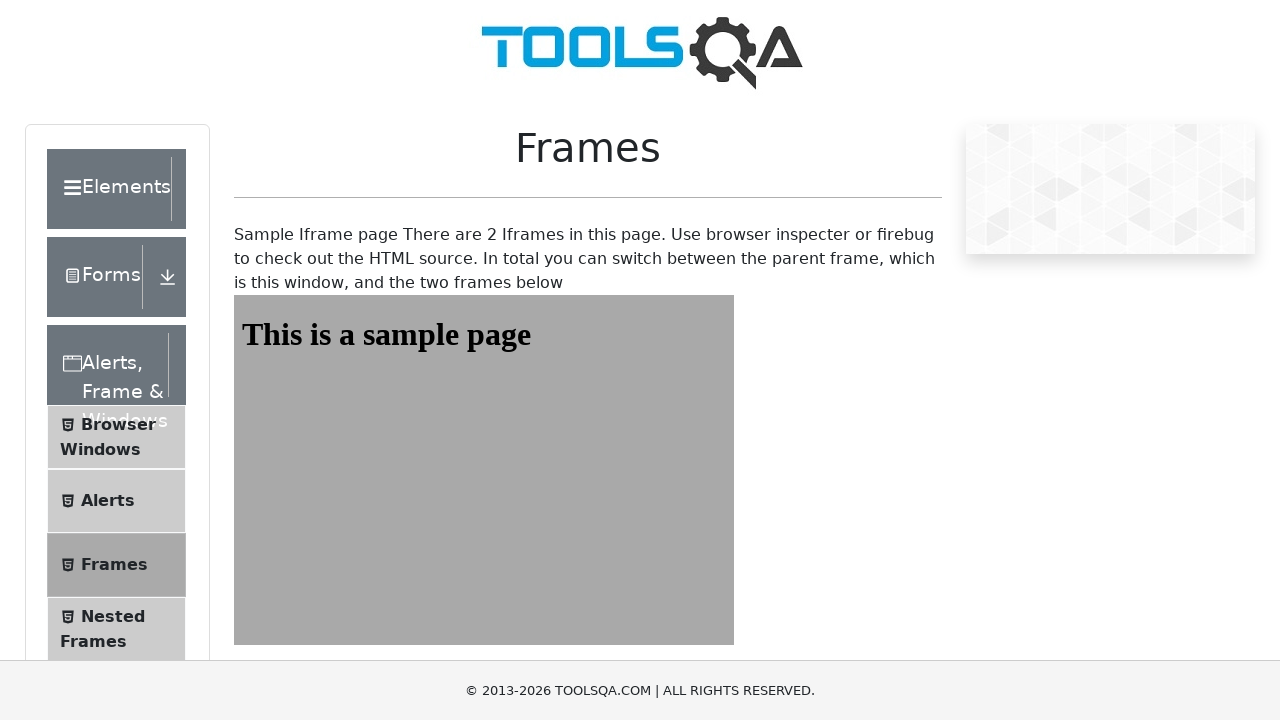

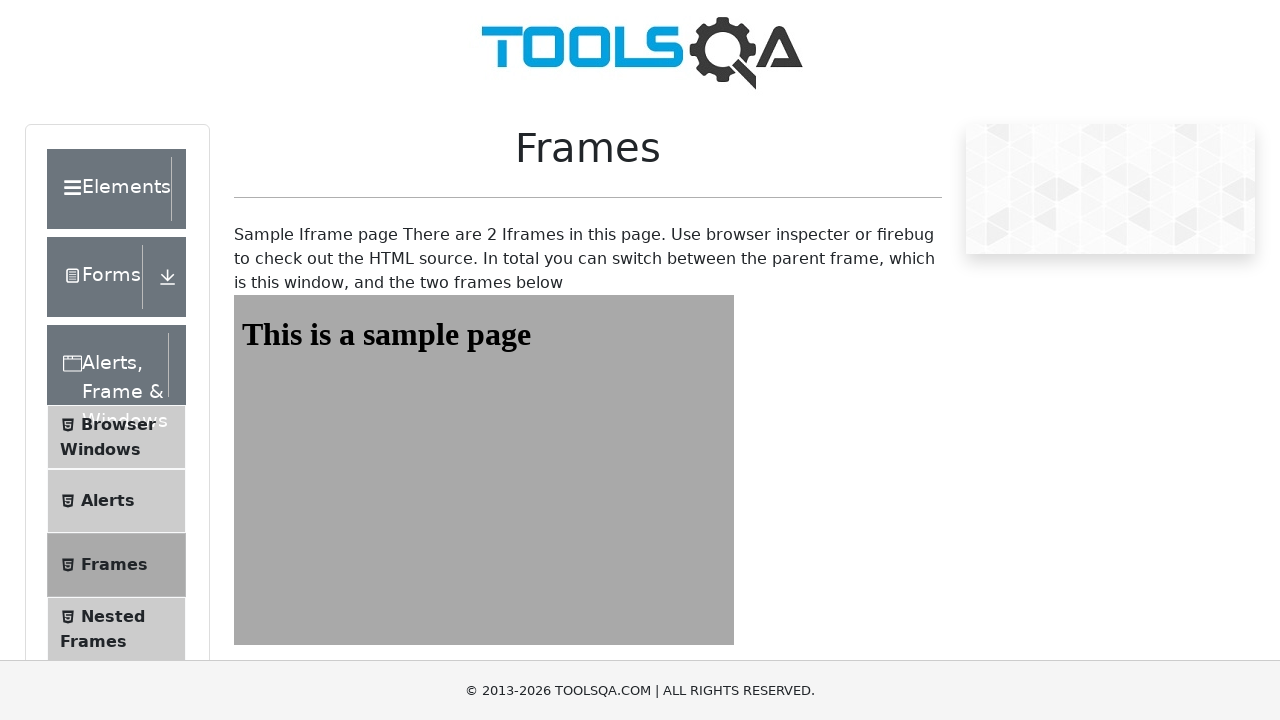